Tests form interactions on a practice page by clicking a checkbox, selecting the corresponding option in a dropdown, entering text in an input field, triggering an alert, and verifying the alert message contains the expected text.

Starting URL: http://qaclickacademy.com/practice.php

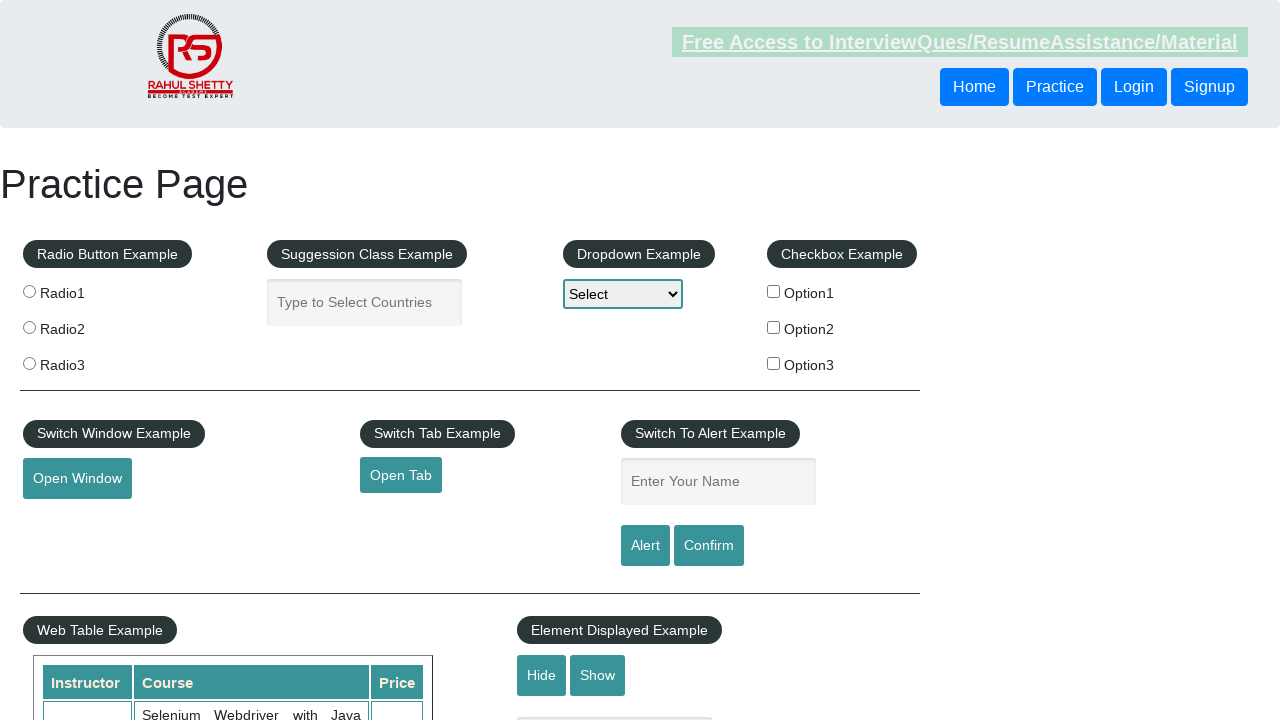

Clicked the second checkbox in the checkbox example section at (774, 327) on xpath=//*[@id='checkbox-example']/fieldset/label[2]/input
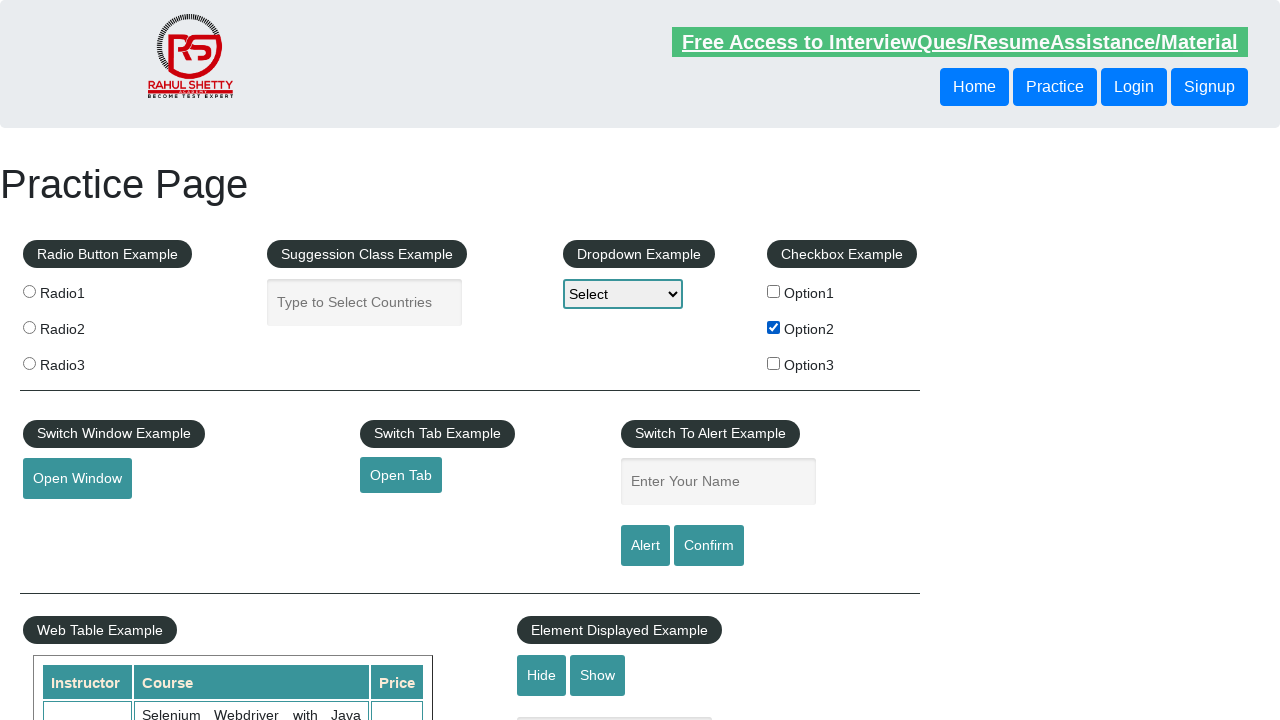

Retrieved checkbox label text: 'Option2'
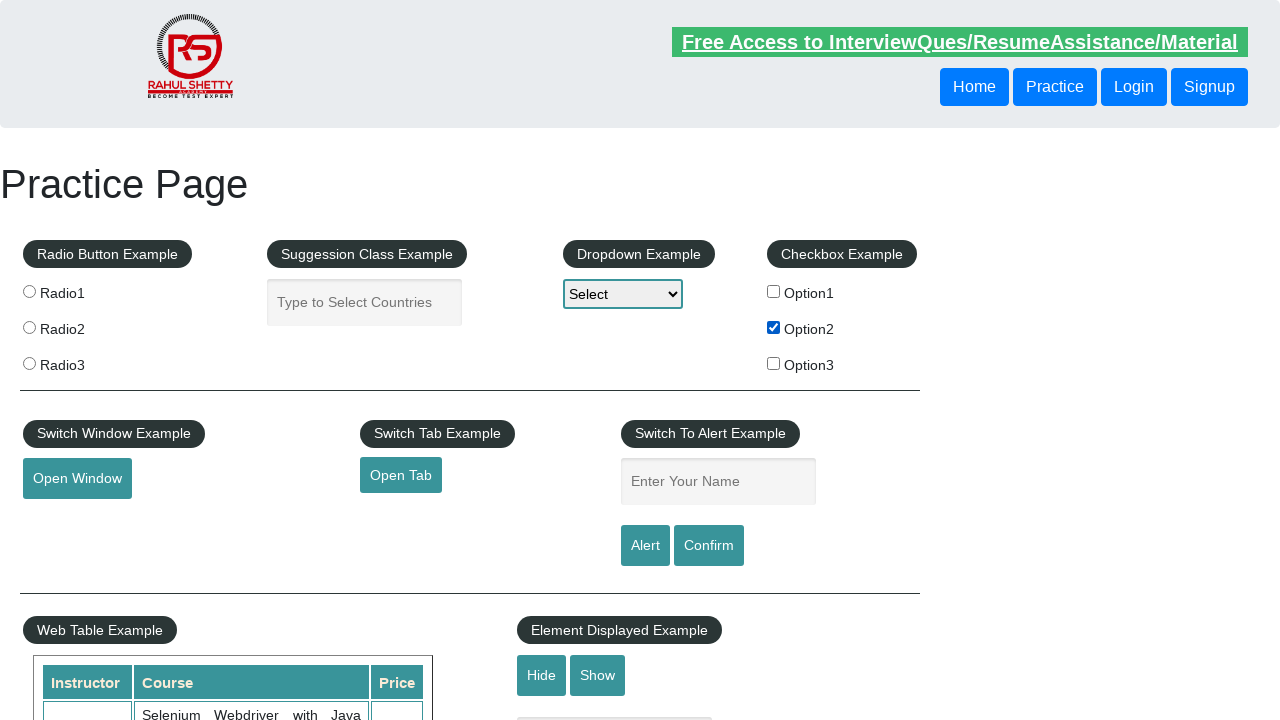

Selected 'Option2' from the dropdown menu on #dropdown-class-example
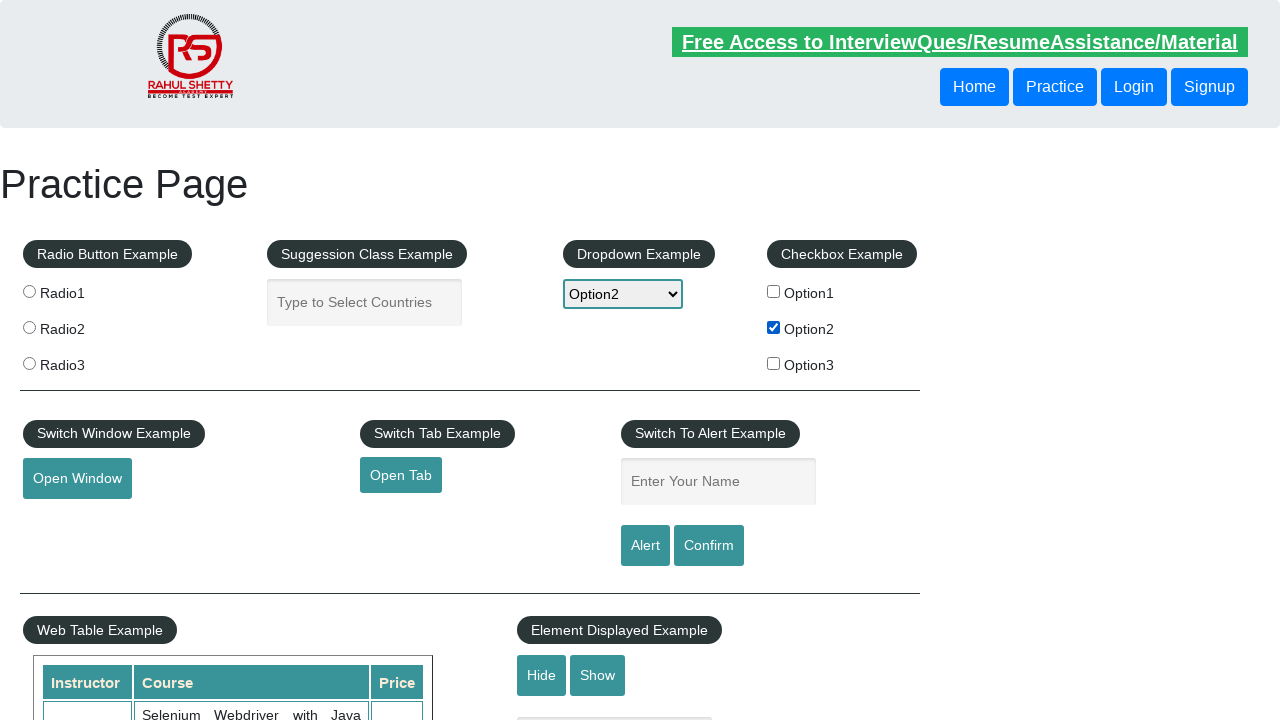

Entered 'Option2' in the name input field on input[name='enter-name']
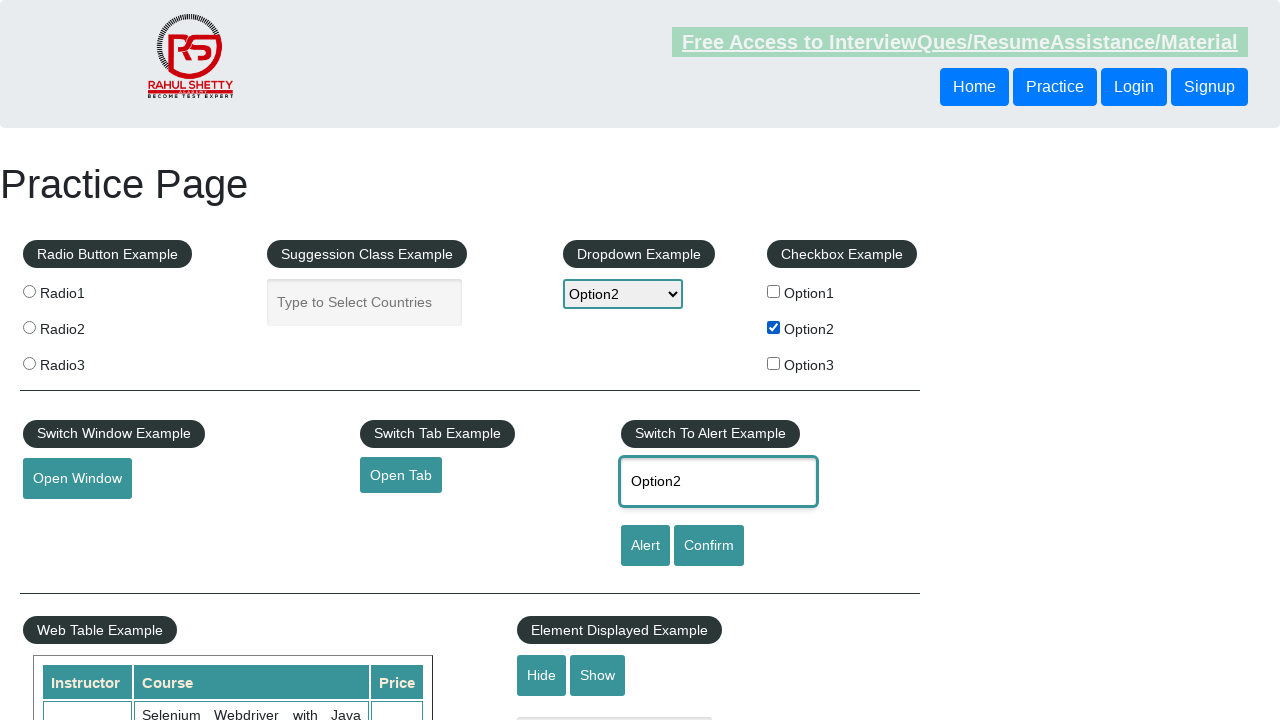

Clicked the alert button at (645, 546) on #alertbtn
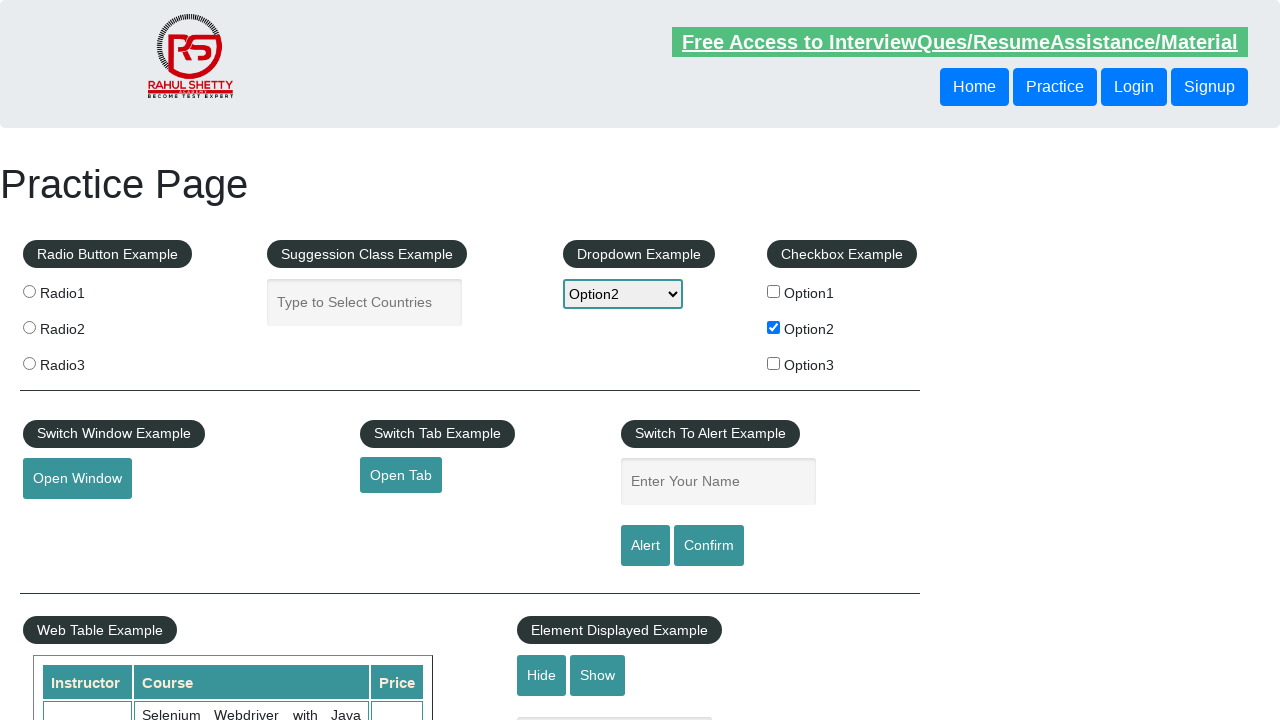

Clicked alert button again to trigger dialog with handler at (645, 546) on #alertbtn
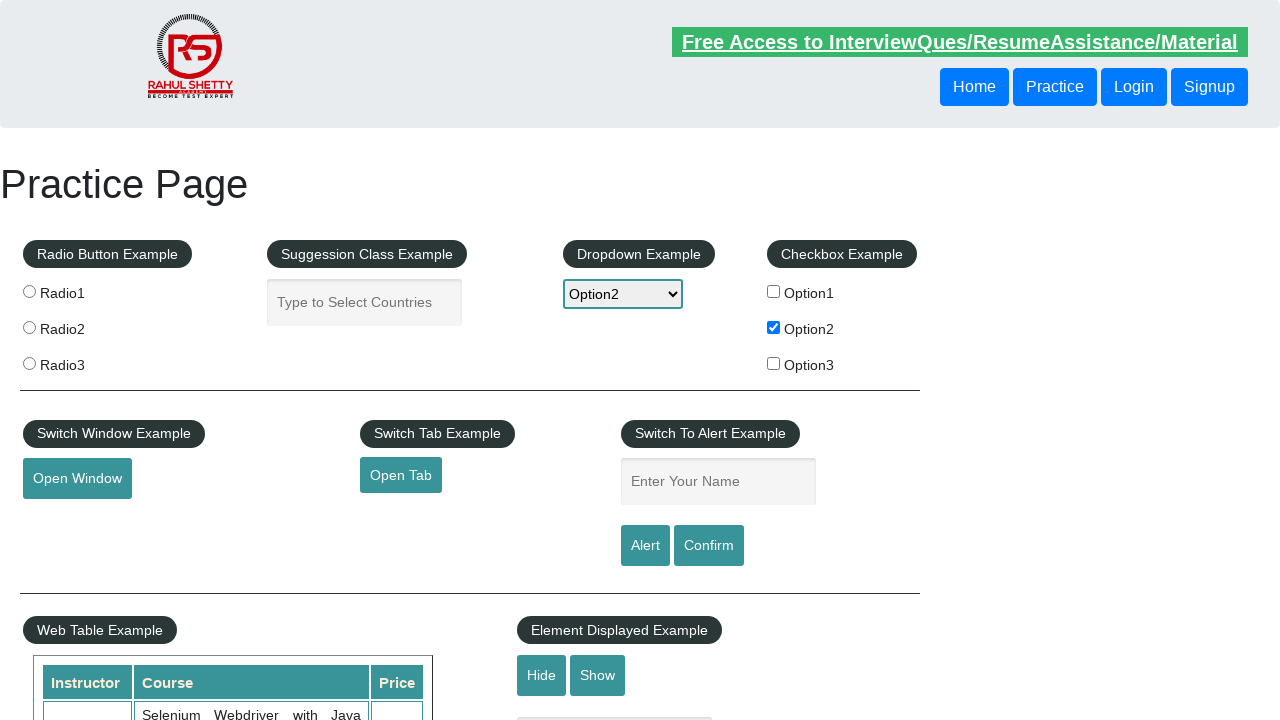

Waited 500ms for dialog handling
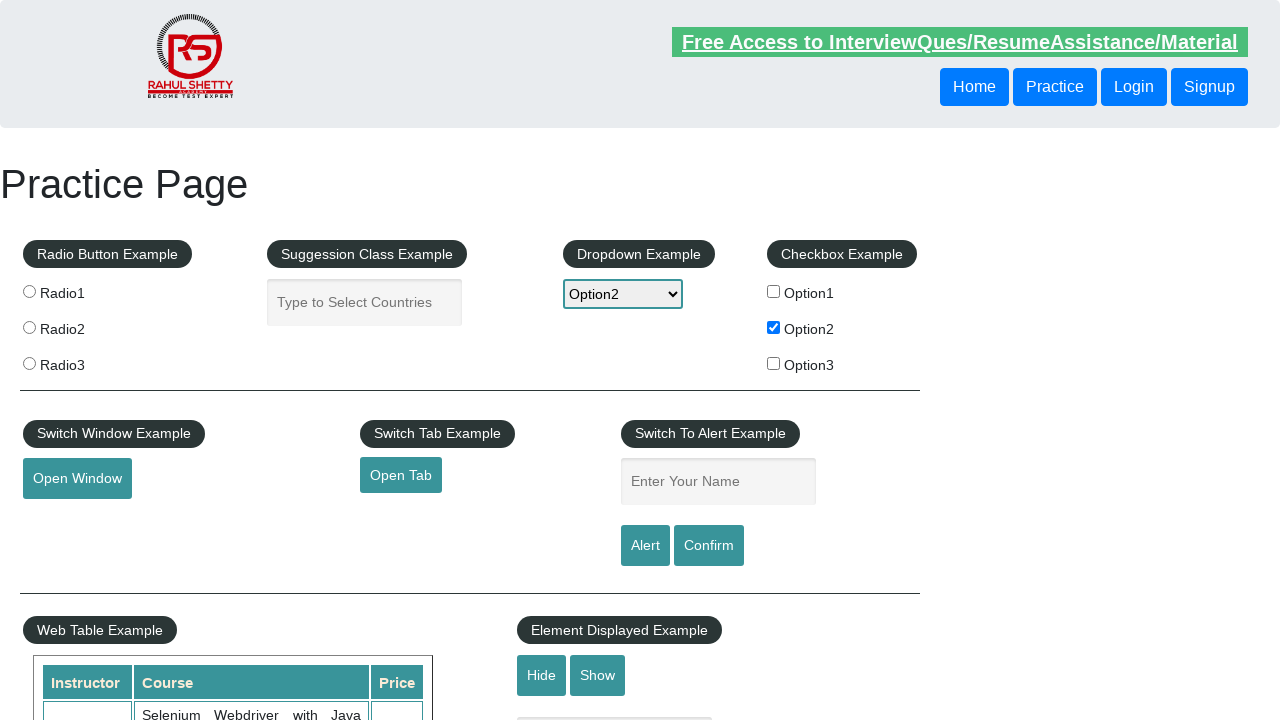

Alert message verification failed - alert does not contain expected text
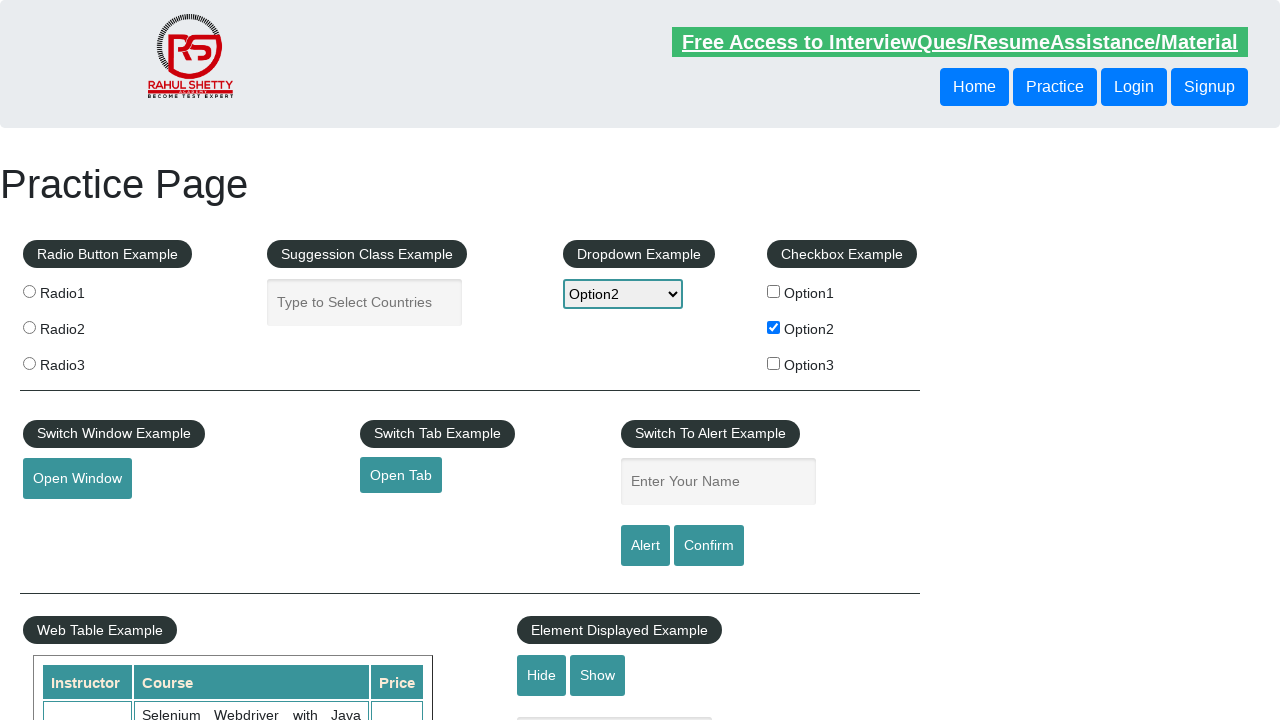

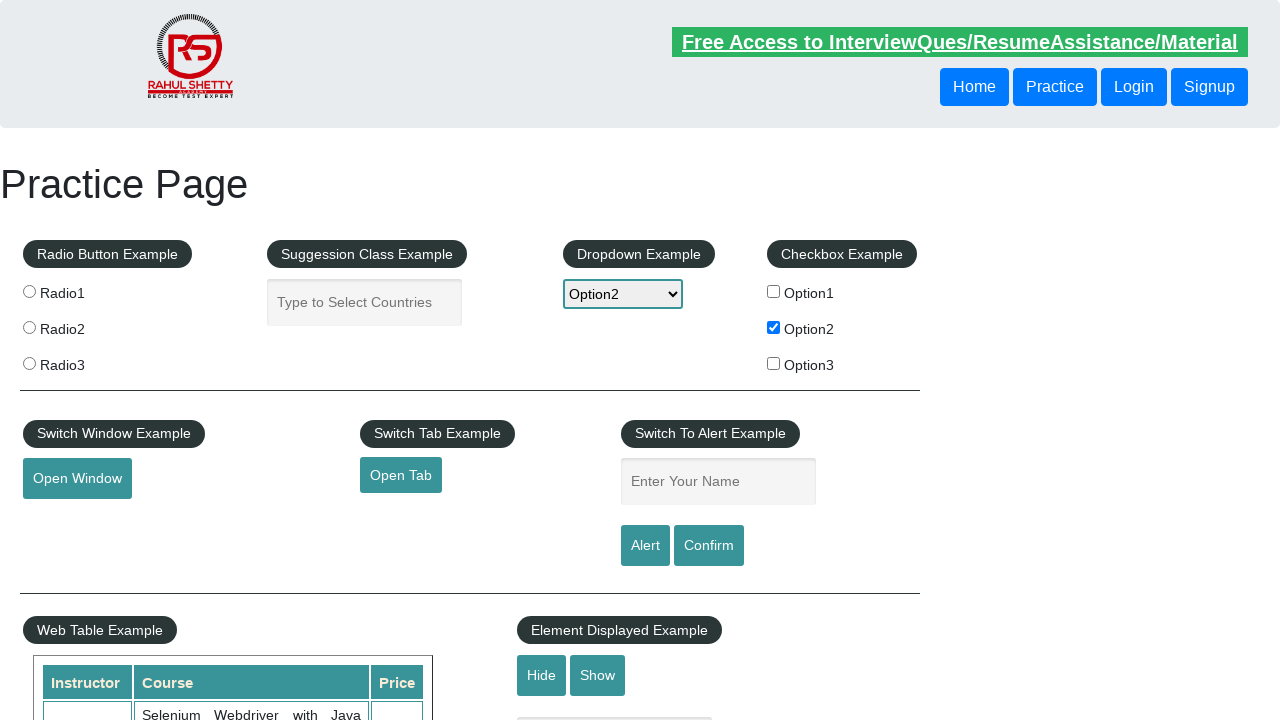